Navigates to the Calley homepage and sets the viewport to mobile dimensions (360x640) to verify mobile responsiveness

Starting URL: https://www.getcalley.com/

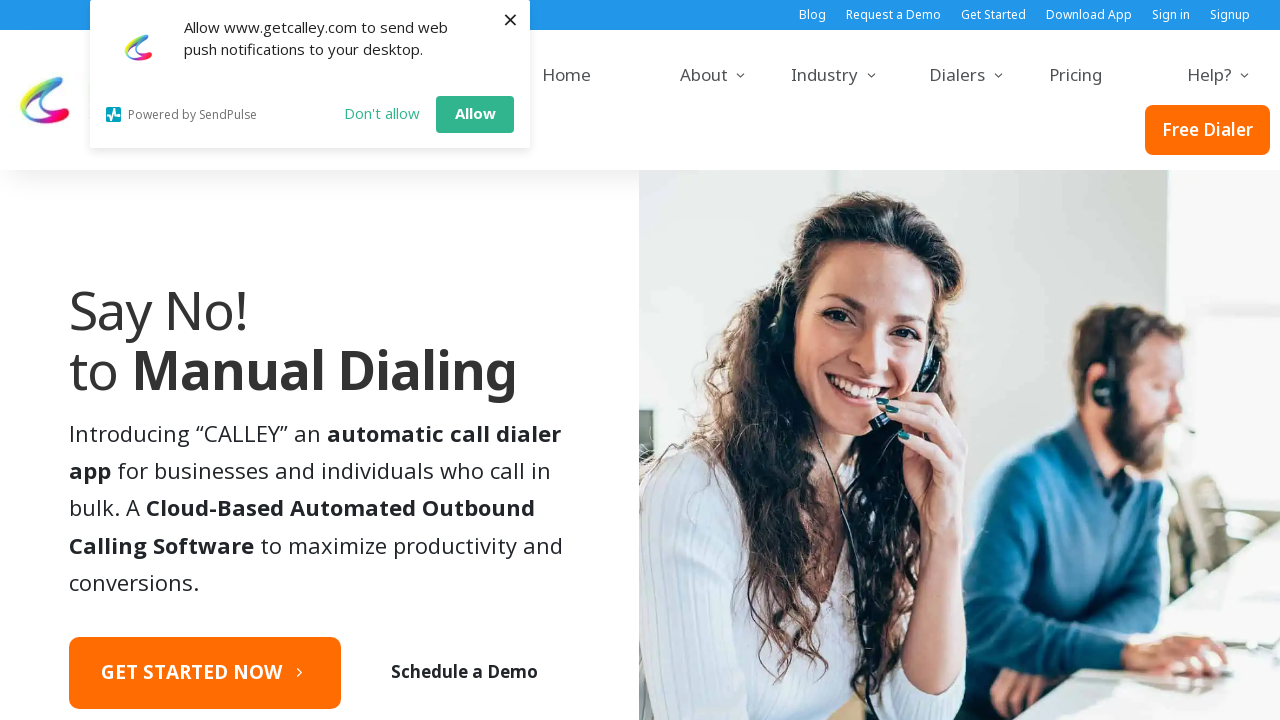

Set viewport to mobile dimensions (360x640)
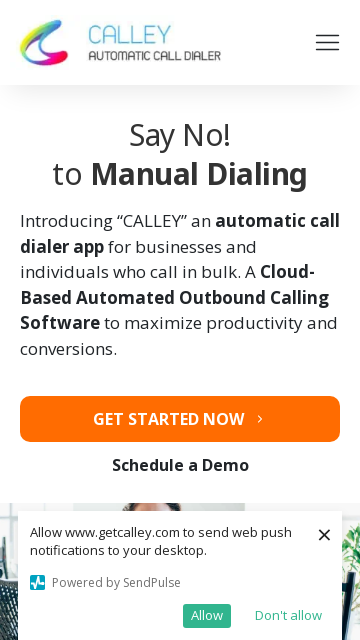

Page fully loaded with networkidle state
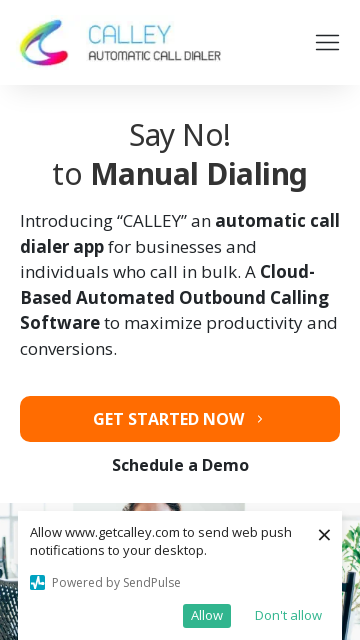

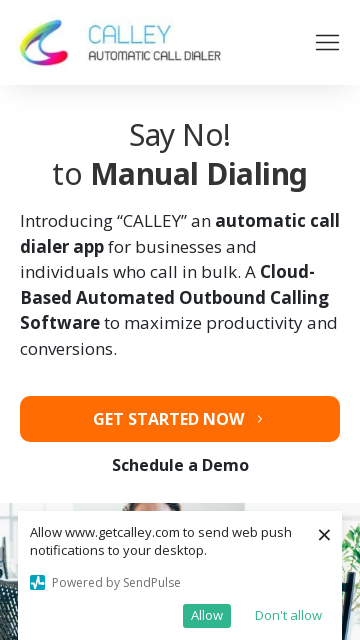